Tests handling of non-breaking space characters in button text by demonstrating that a normal space fails to match while a non-breaking space (\u00a0) successfully locates and clicks the button

Starting URL: http://uitestingplayground.com/nbsp

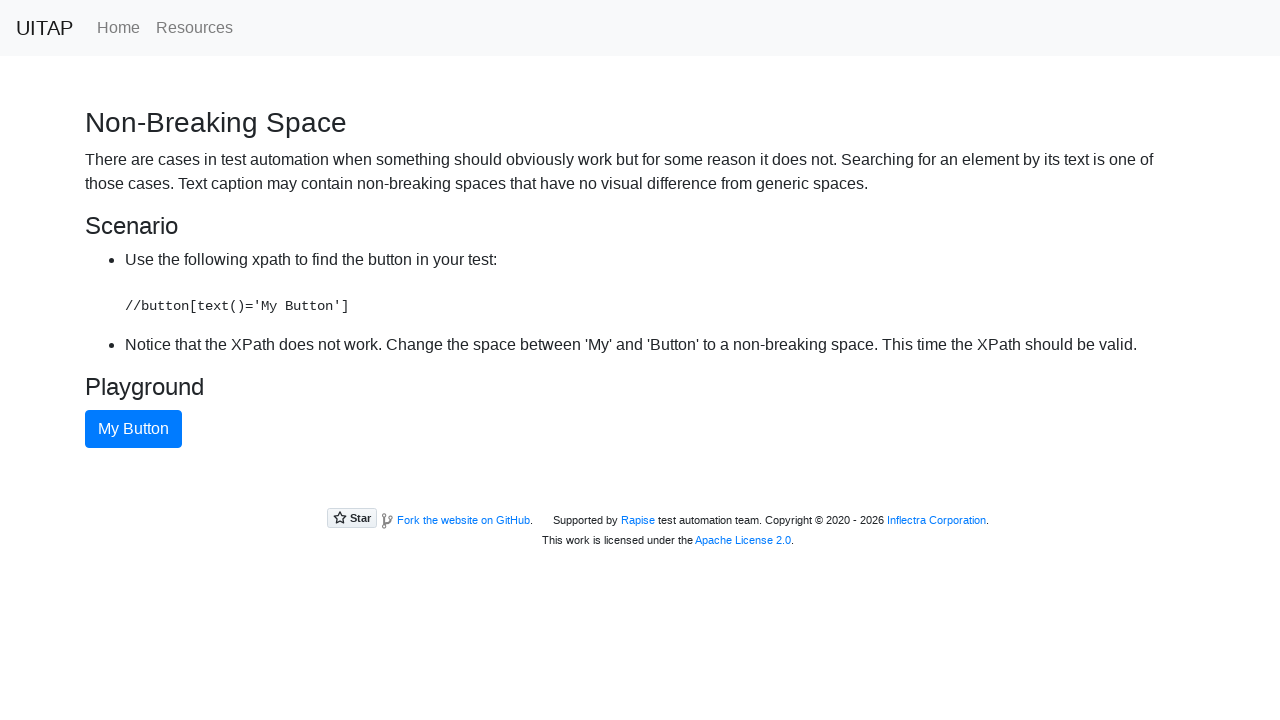

Clicked button with non-breaking space character in text using XPath at (134, 429) on xpath=//button[text()='My Button']
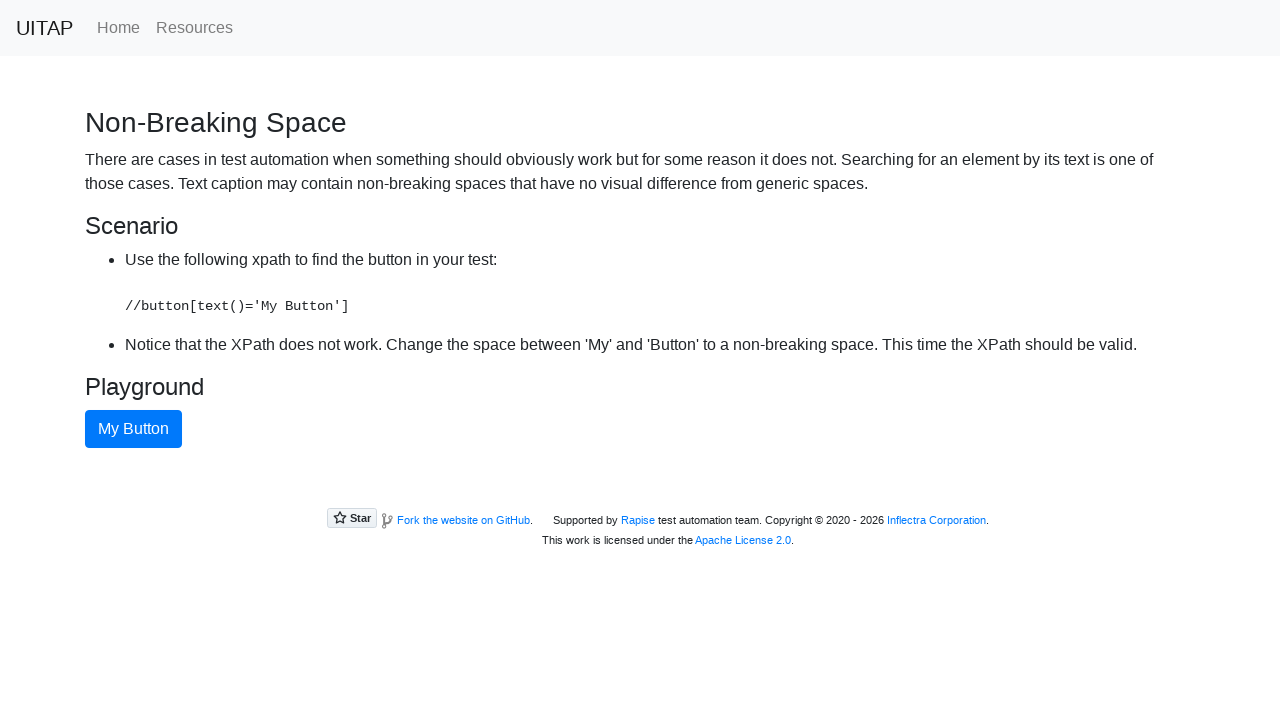

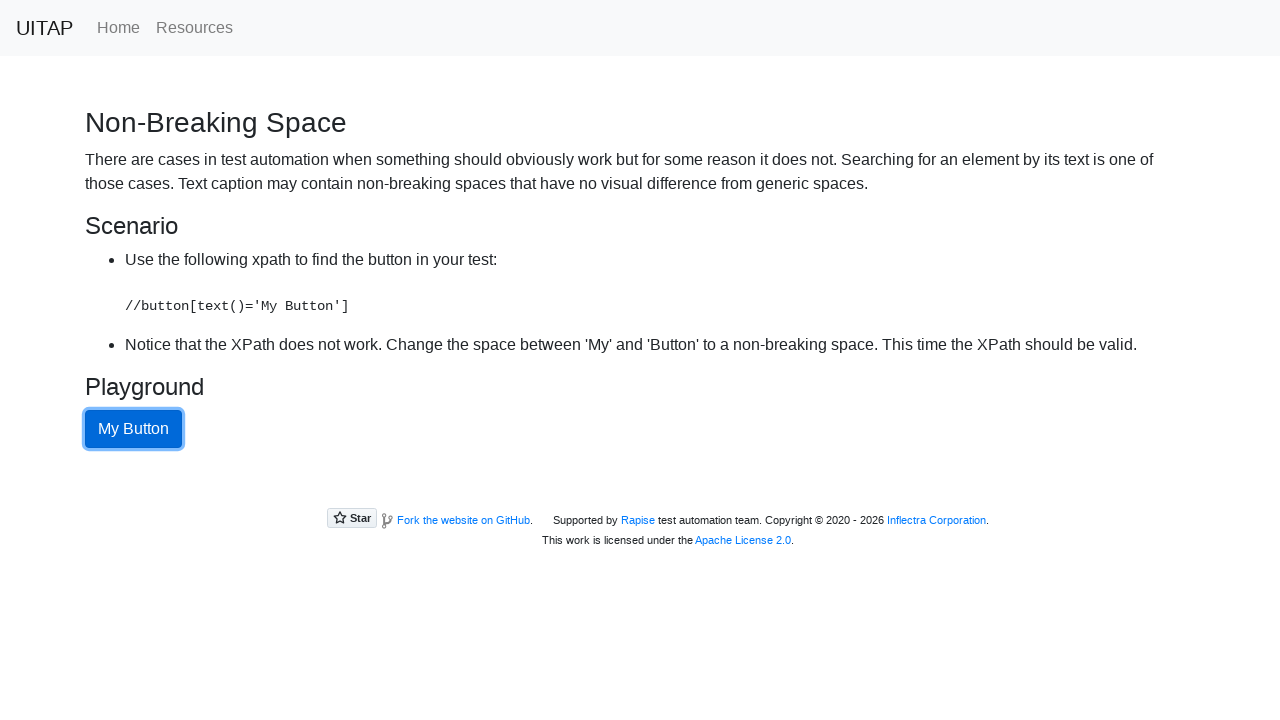